Tests the search functionality on Python.org by entering a search term and clicking the search button

Starting URL: https://www.python.org/

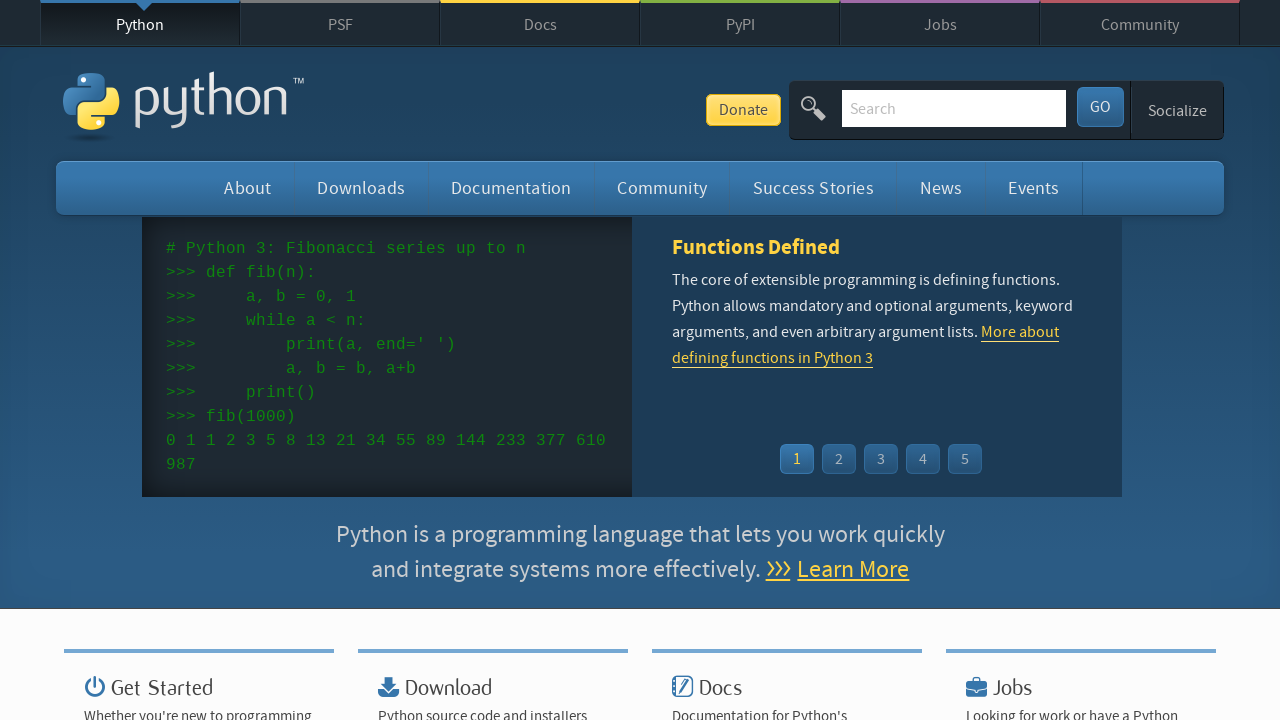

Filled search field with 'selenium' on .search-field
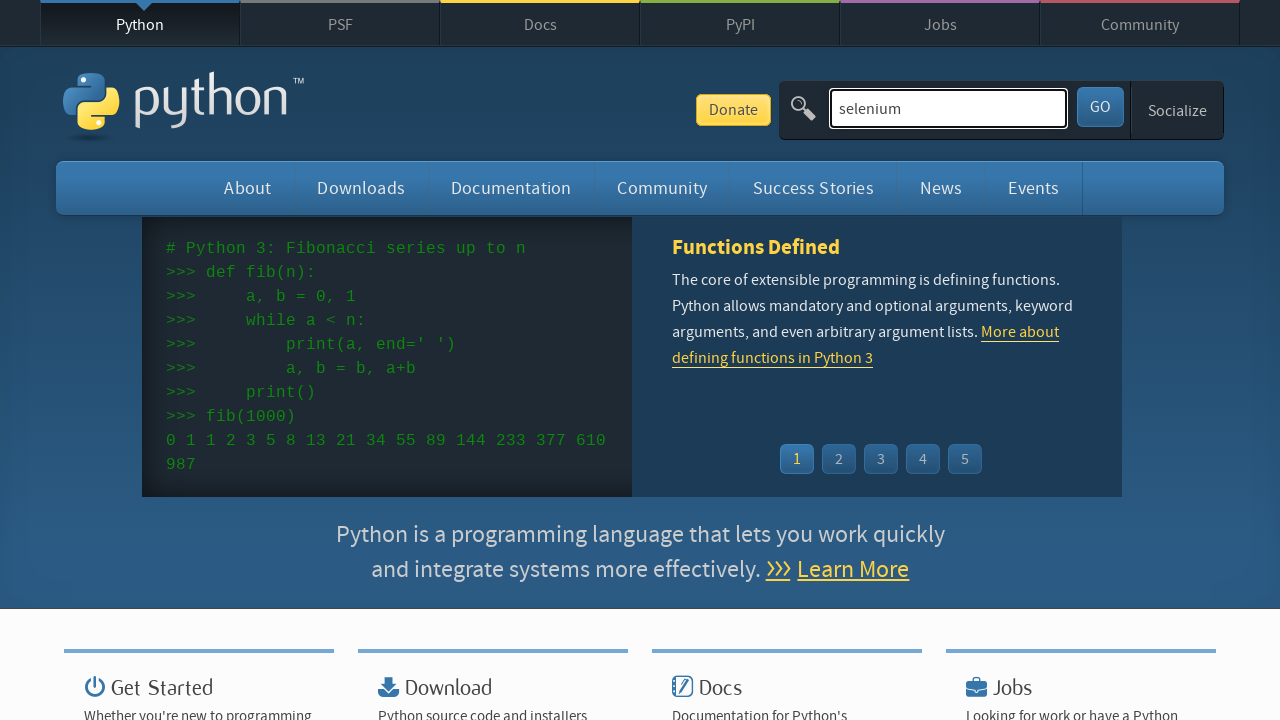

Clicked the submit button to perform search at (1100, 107) on #submit
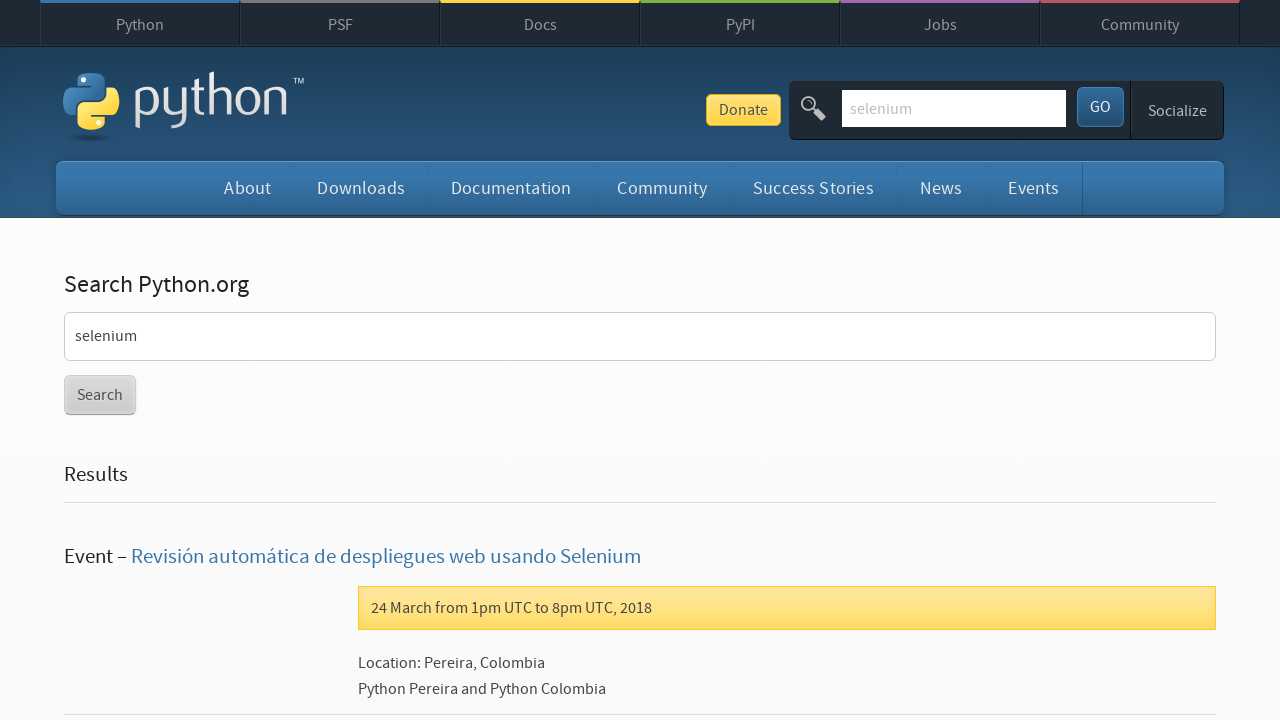

Waited for search results page to load (networkidle)
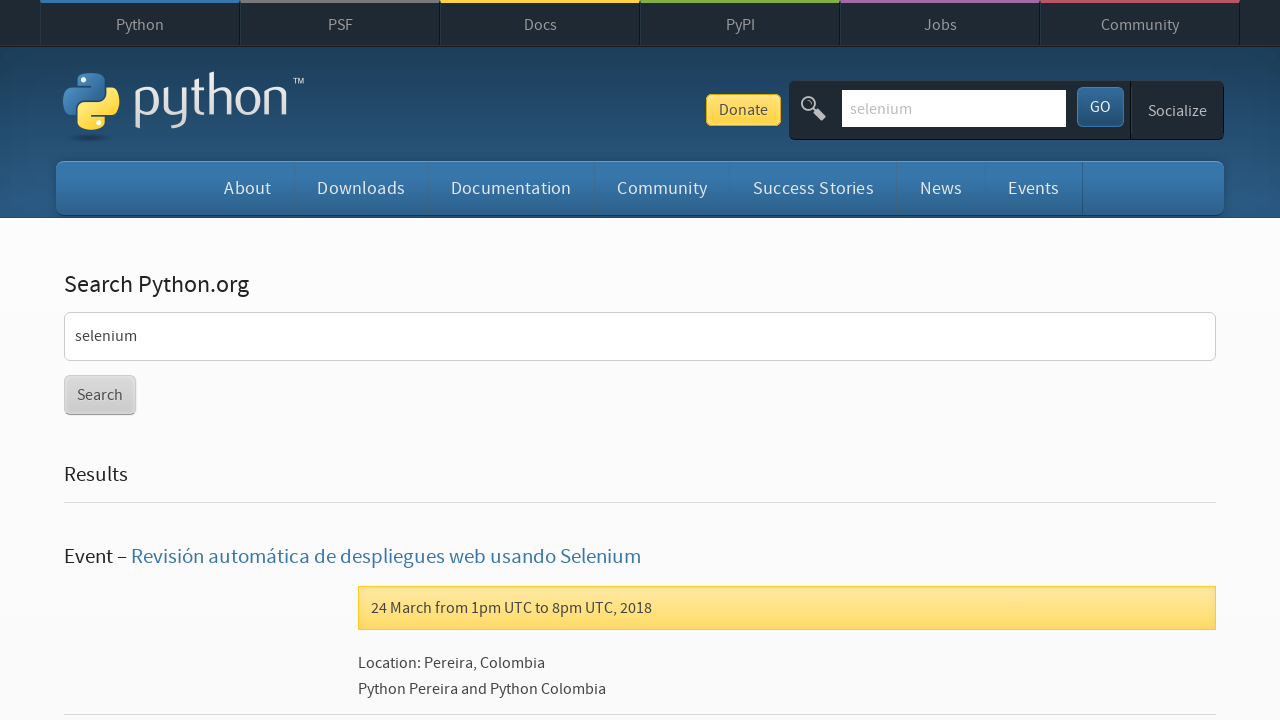

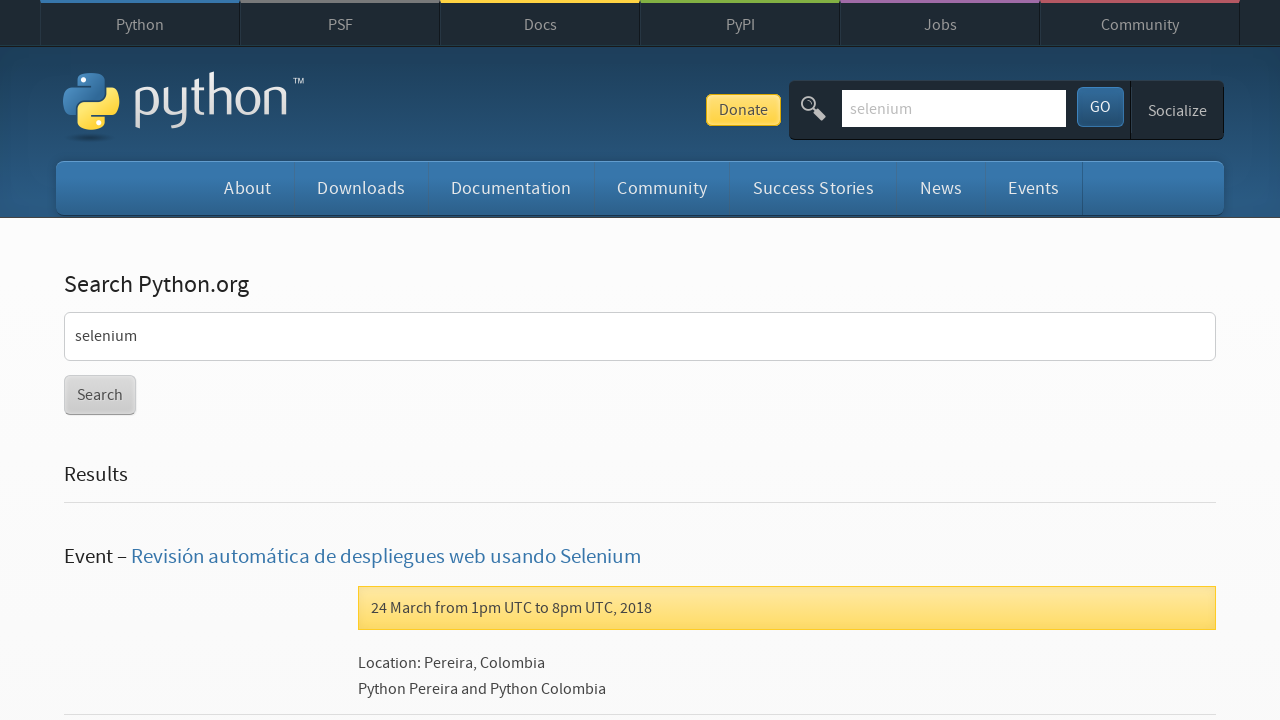